Tests dropdown selection by value, selecting Option 2 and verifying the selection

Starting URL: https://the-internet.herokuapp.com/dropdown

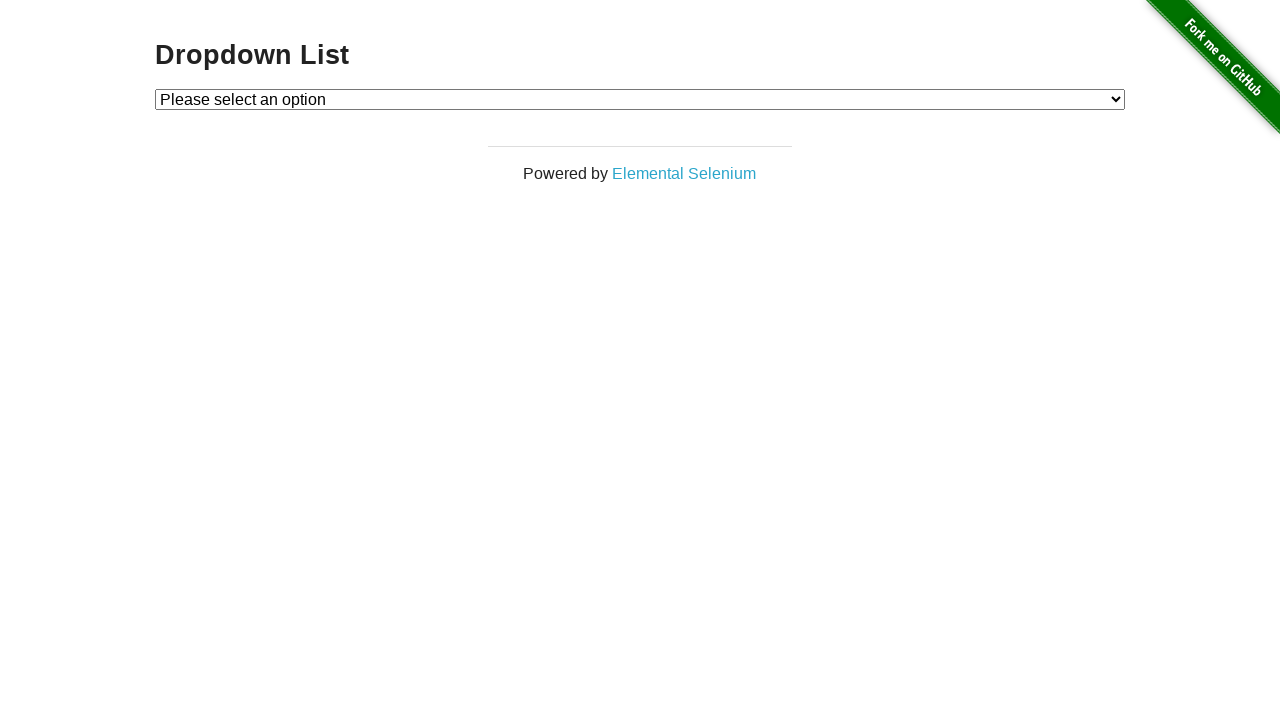

Located dropdown element with id 'dropdown'
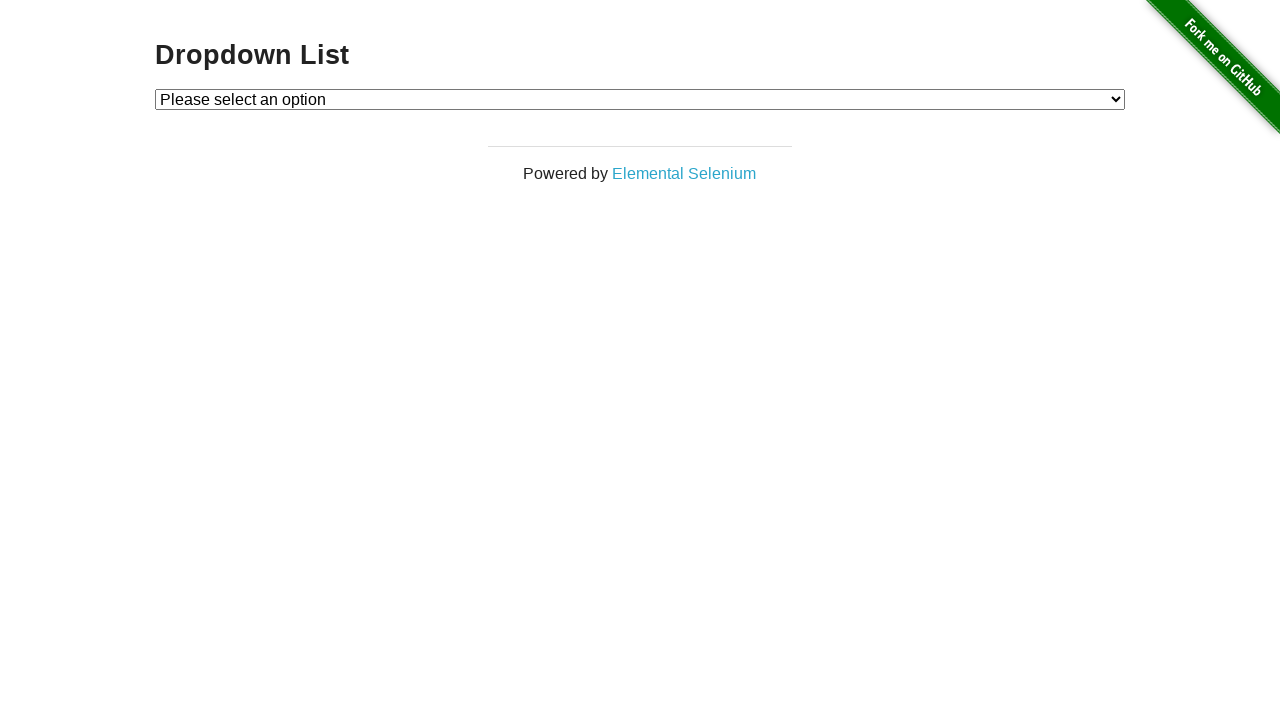

Selected Option 2 from dropdown by value on select#dropdown
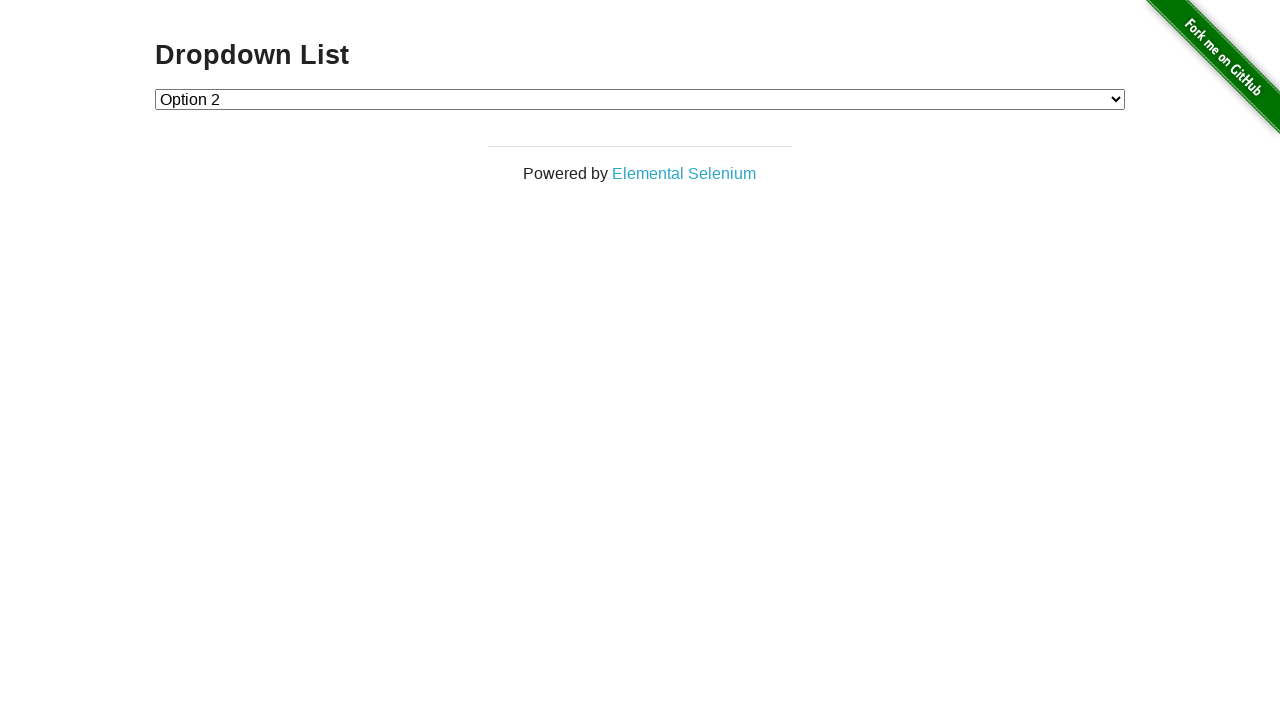

Retrieved text of selected option: 'Option 2'
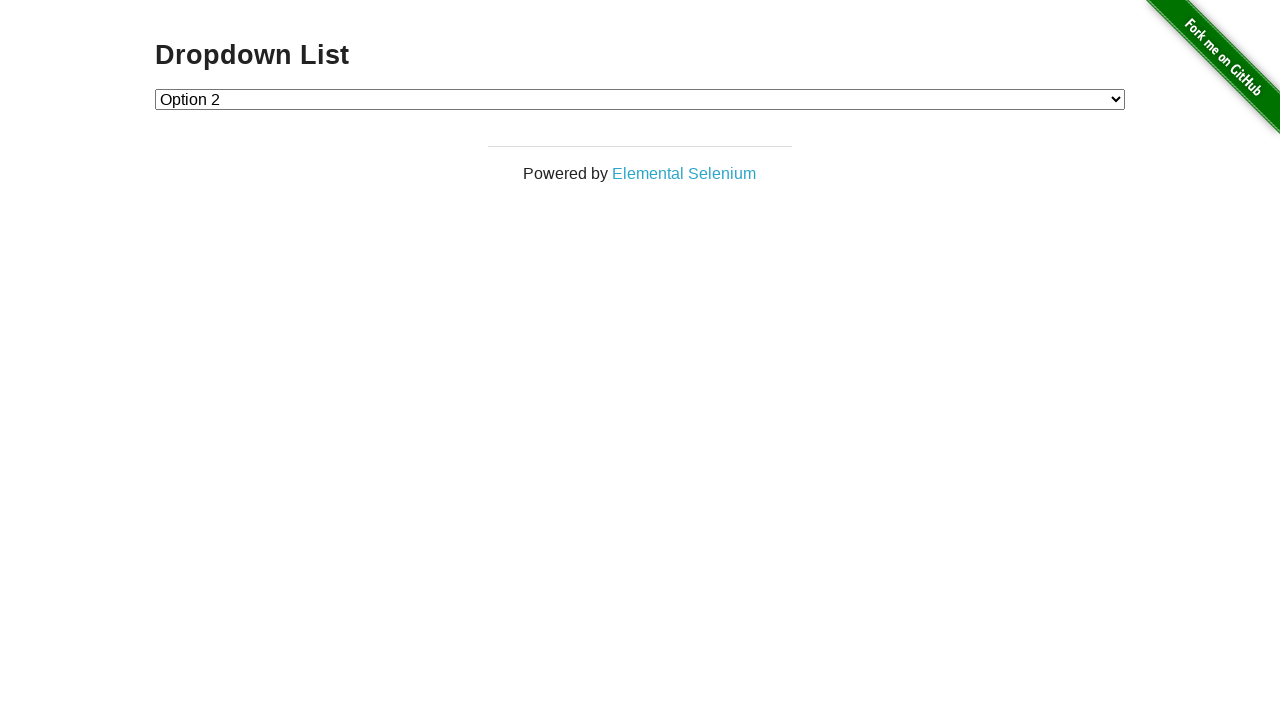

Verified that 'Option 2' is correctly selected
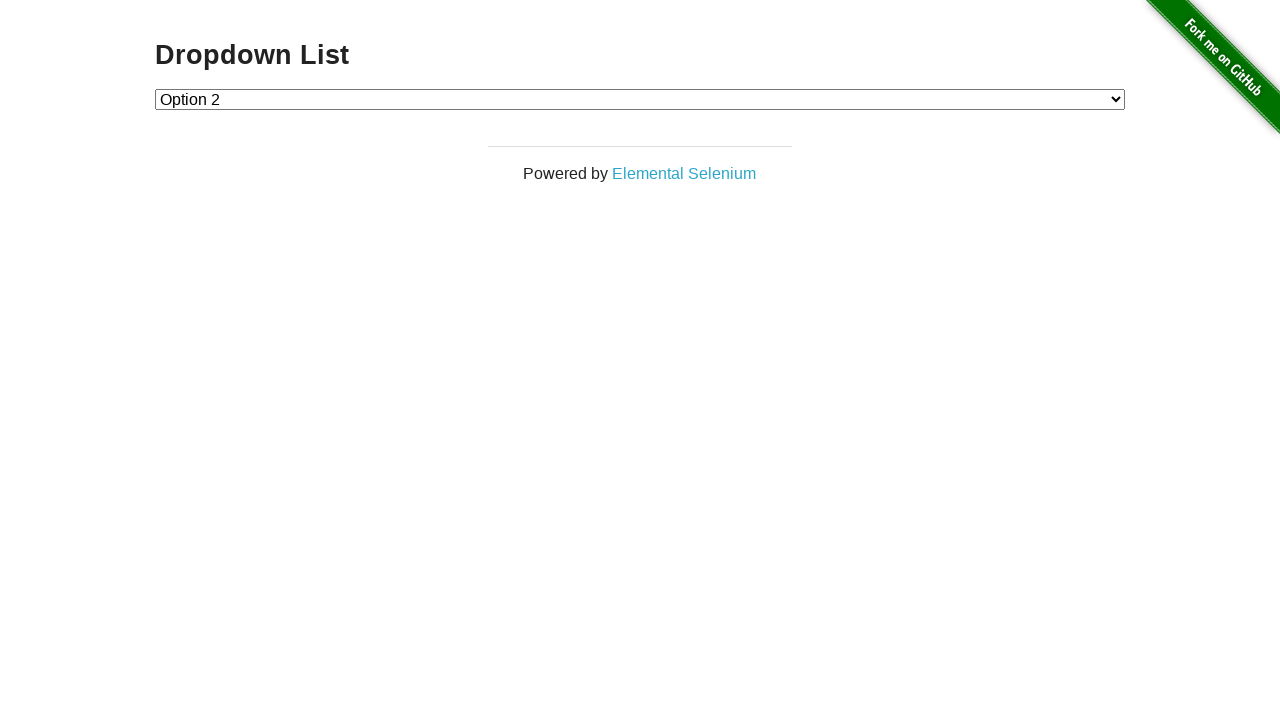

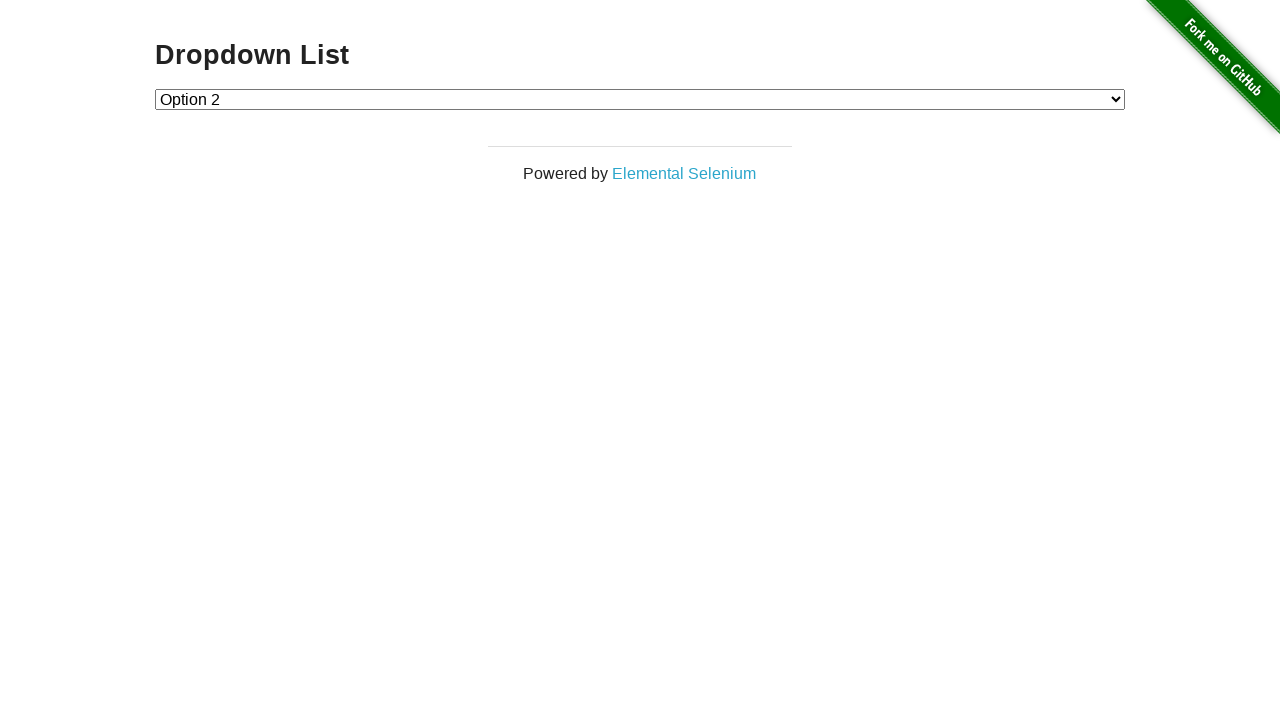